Tests radio button functionality on DemoQA site by clicking "Yes" and "Impressive" radio buttons and verifying the selection messages, then checking that the "No" button is disabled.

Starting URL: https://demoqa.com/radio-button

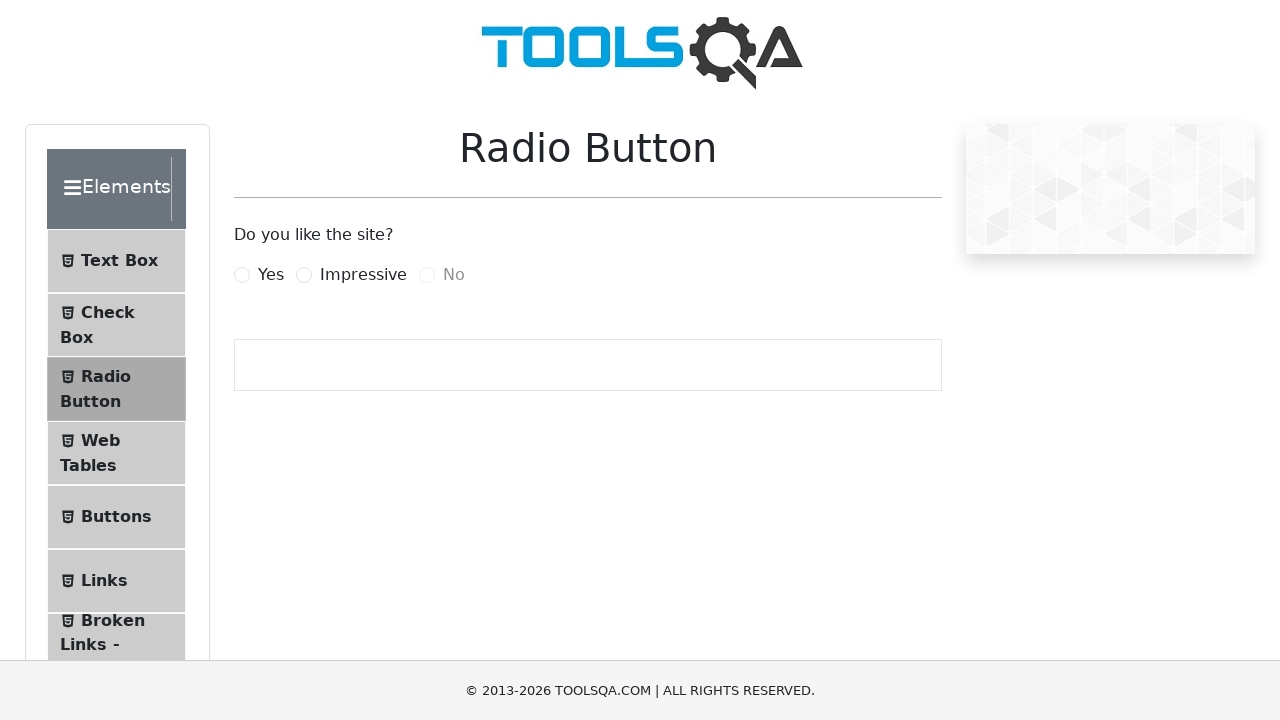

Clicked 'Yes' radio button at (271, 275) on label[for="yesRadio"]
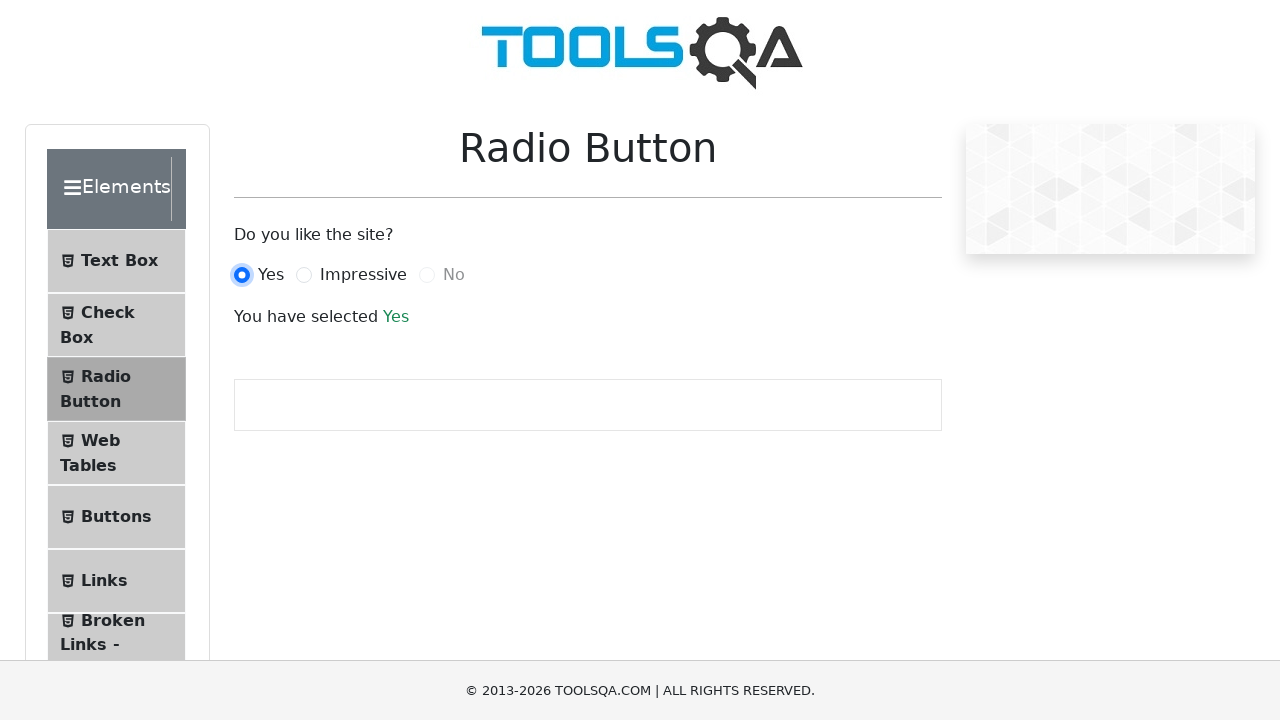

Verified 'You have selected Yes' message is displayed
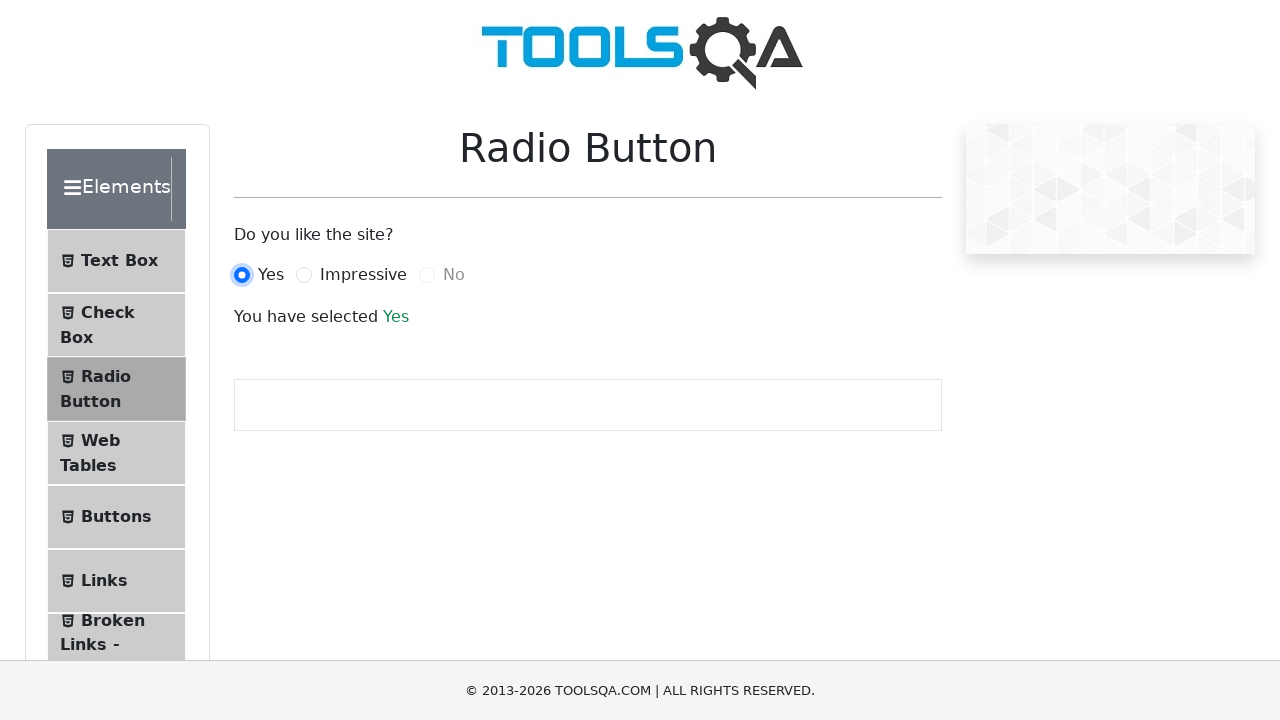

Clicked 'Impressive' radio button at (363, 275) on label[for="impressiveRadio"]
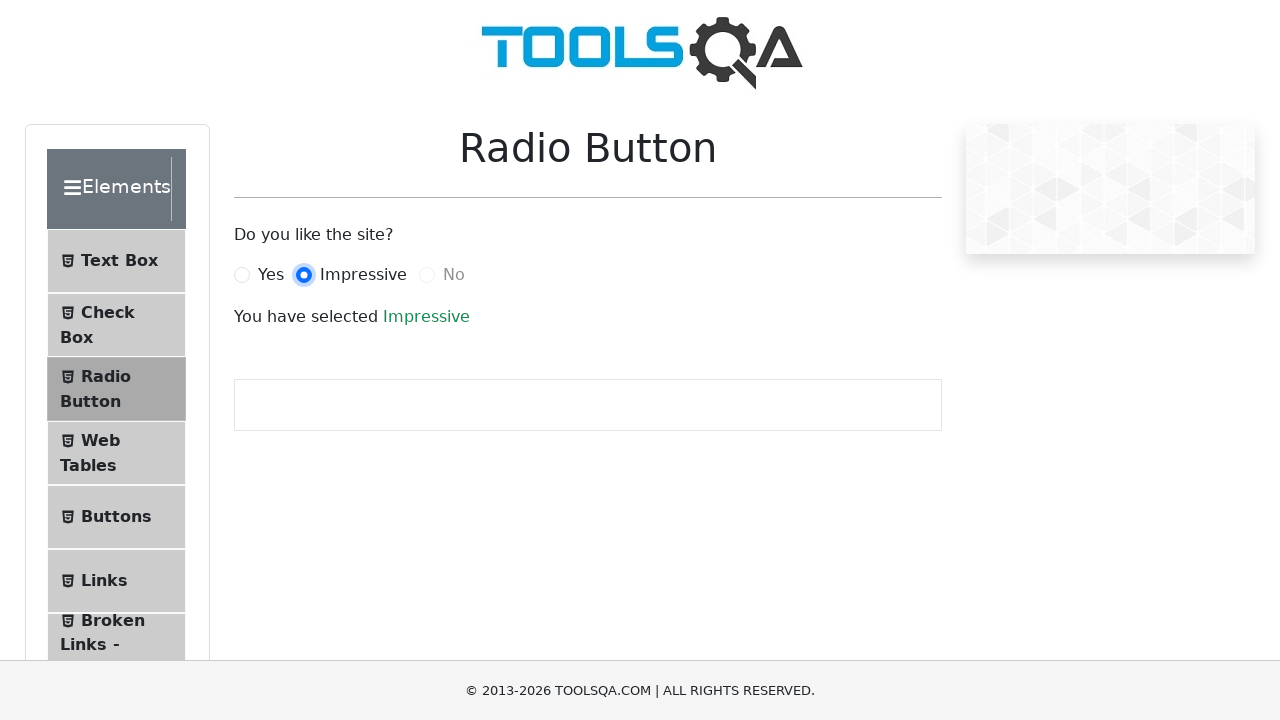

Verified 'You have selected Impressive' message is displayed
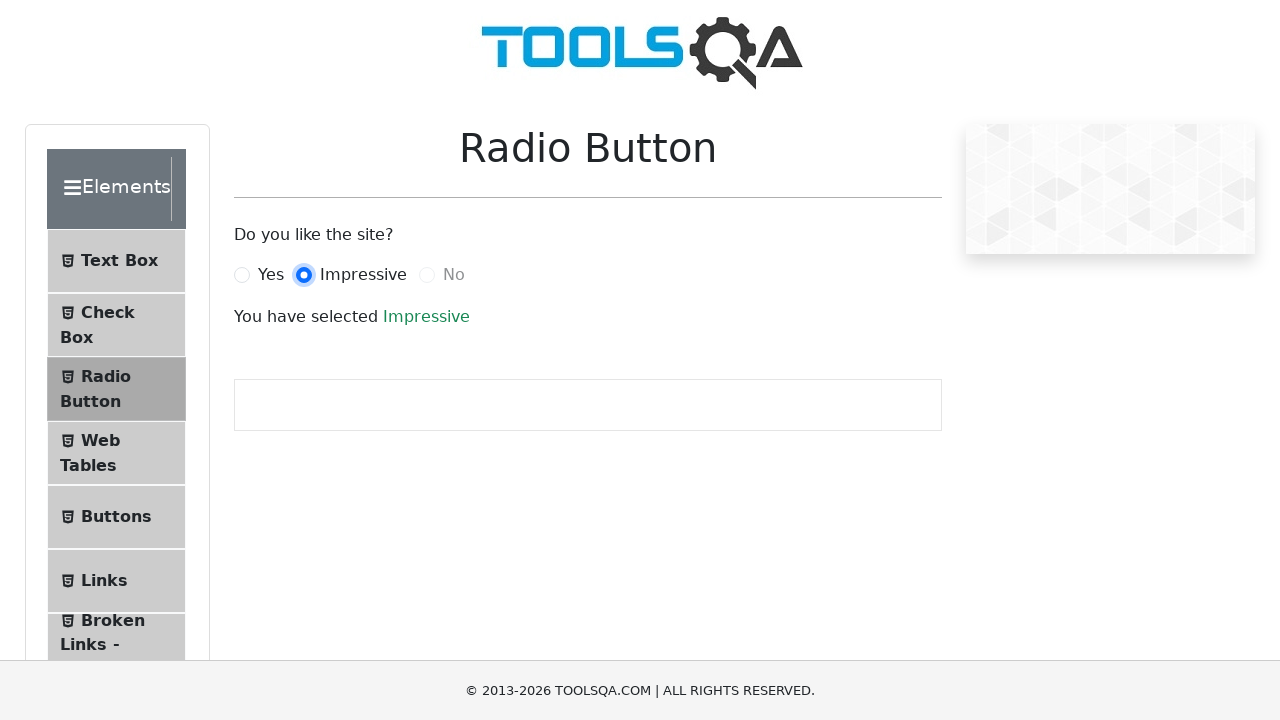

Located 'No' radio button element
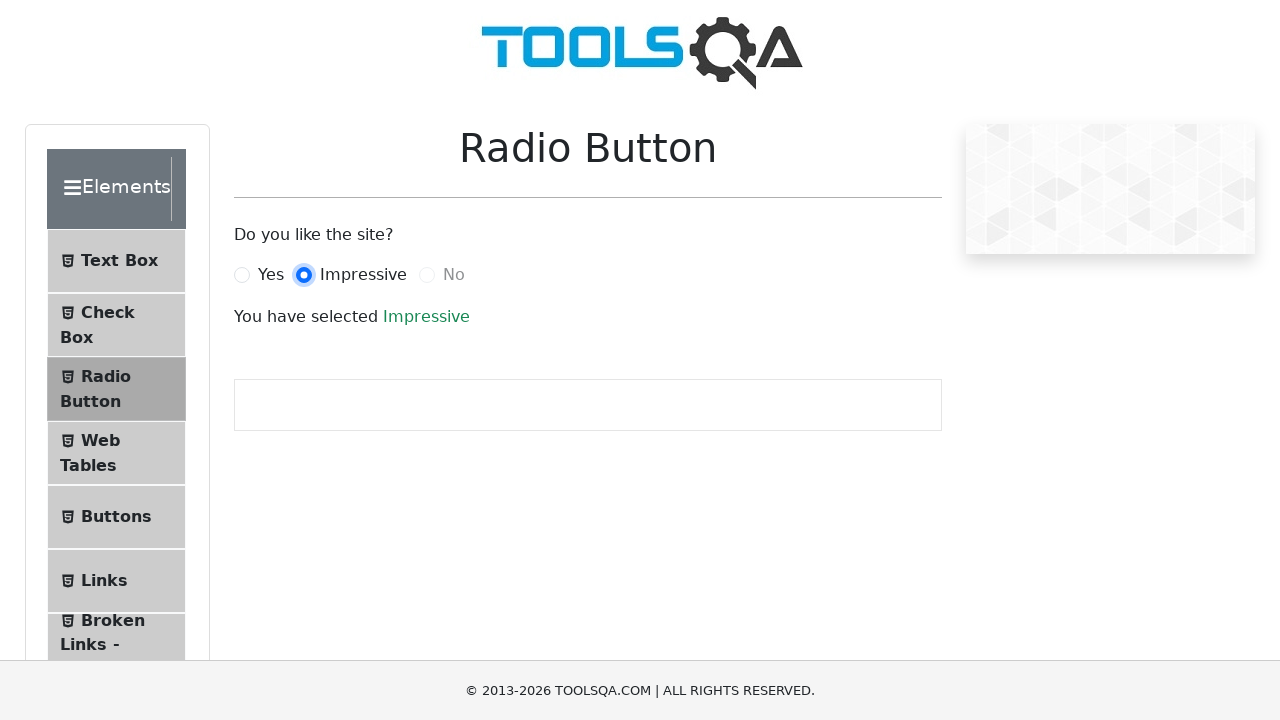

Verified 'No' radio button is disabled
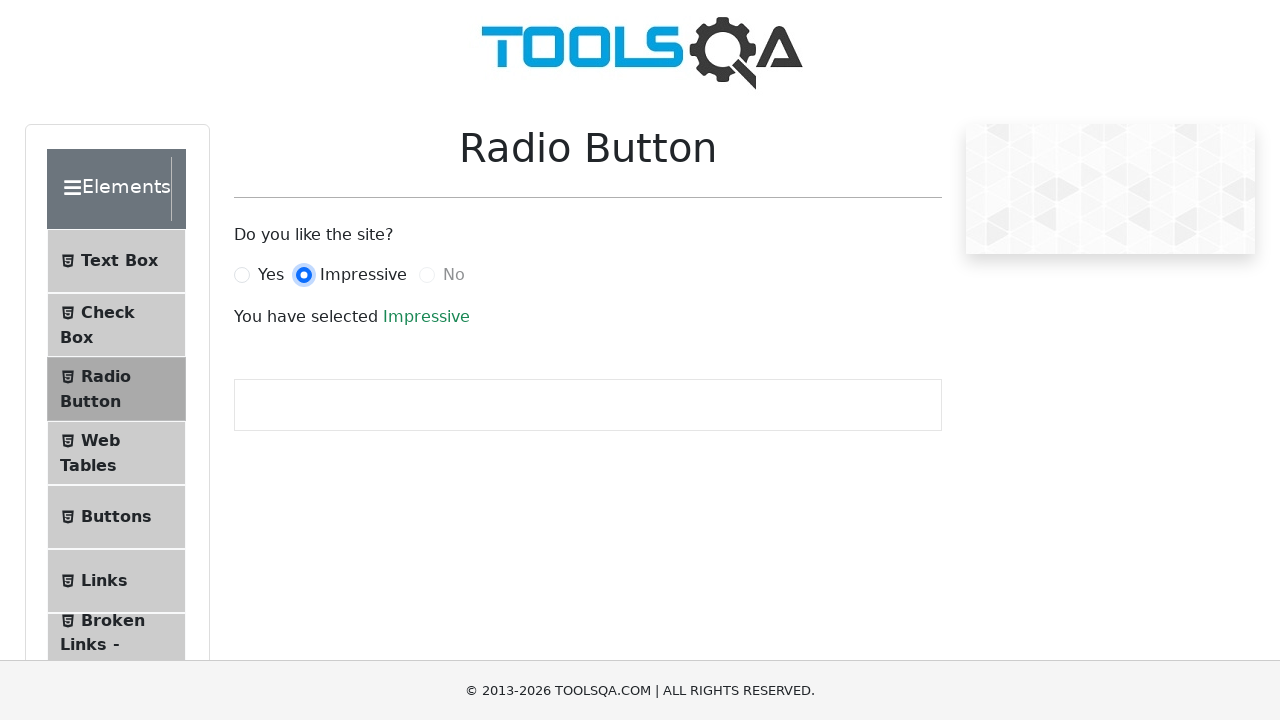

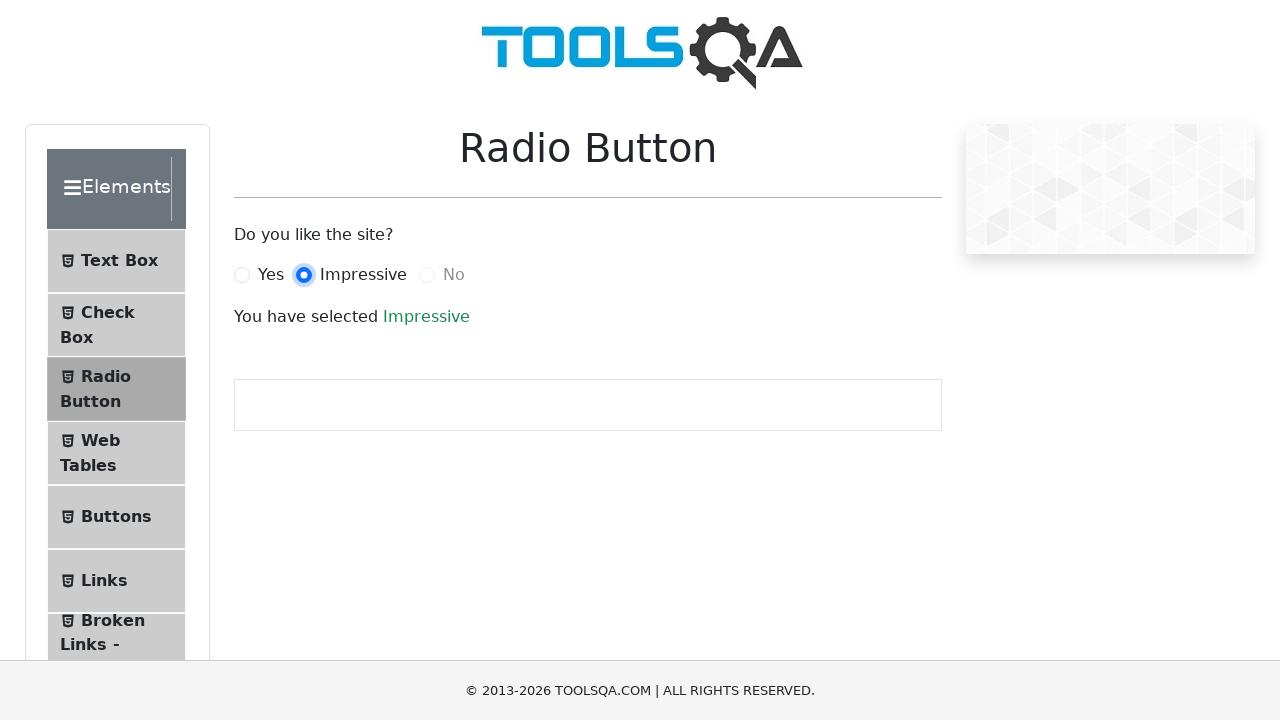